Tests passenger selection dropdown with clickable increment buttons, adding 5 adults and 1 child

Starting URL: https://rahulshettyacademy.com/dropdownsPractise/

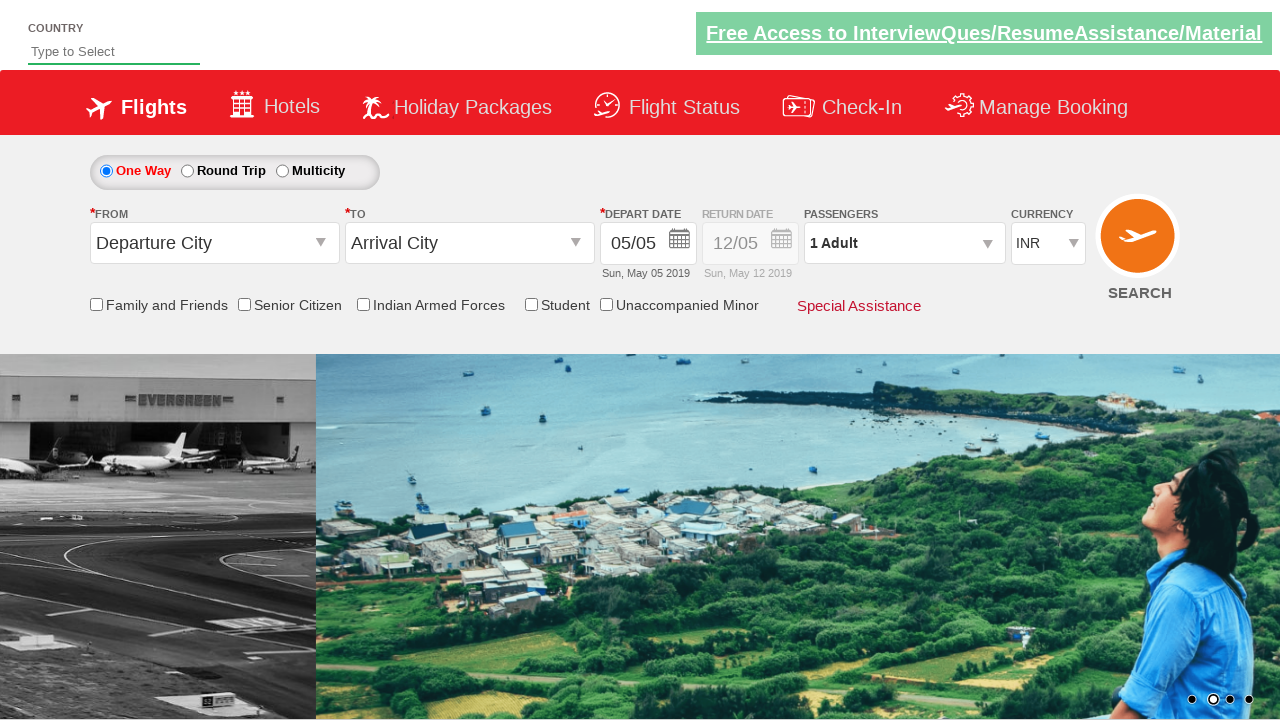

Clicked passenger selection dropdown to open it at (904, 243) on #divpaxinfo
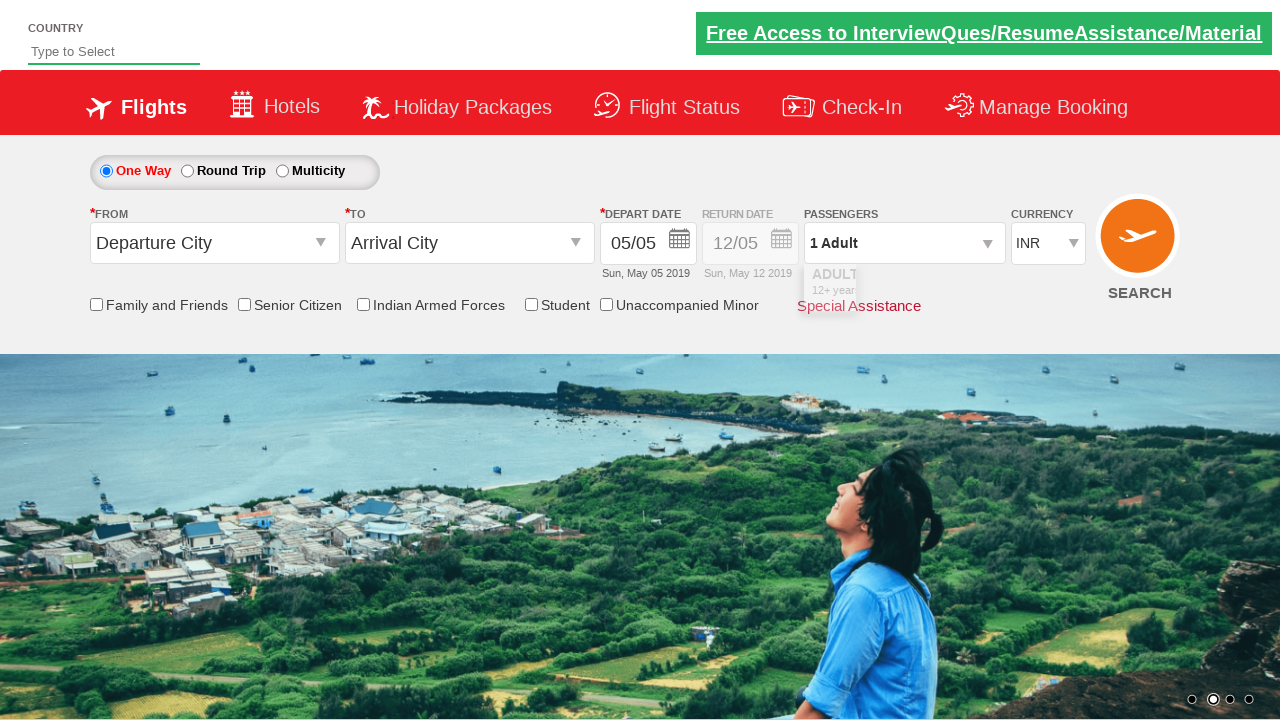

Waited 800ms for dropdown to fully open
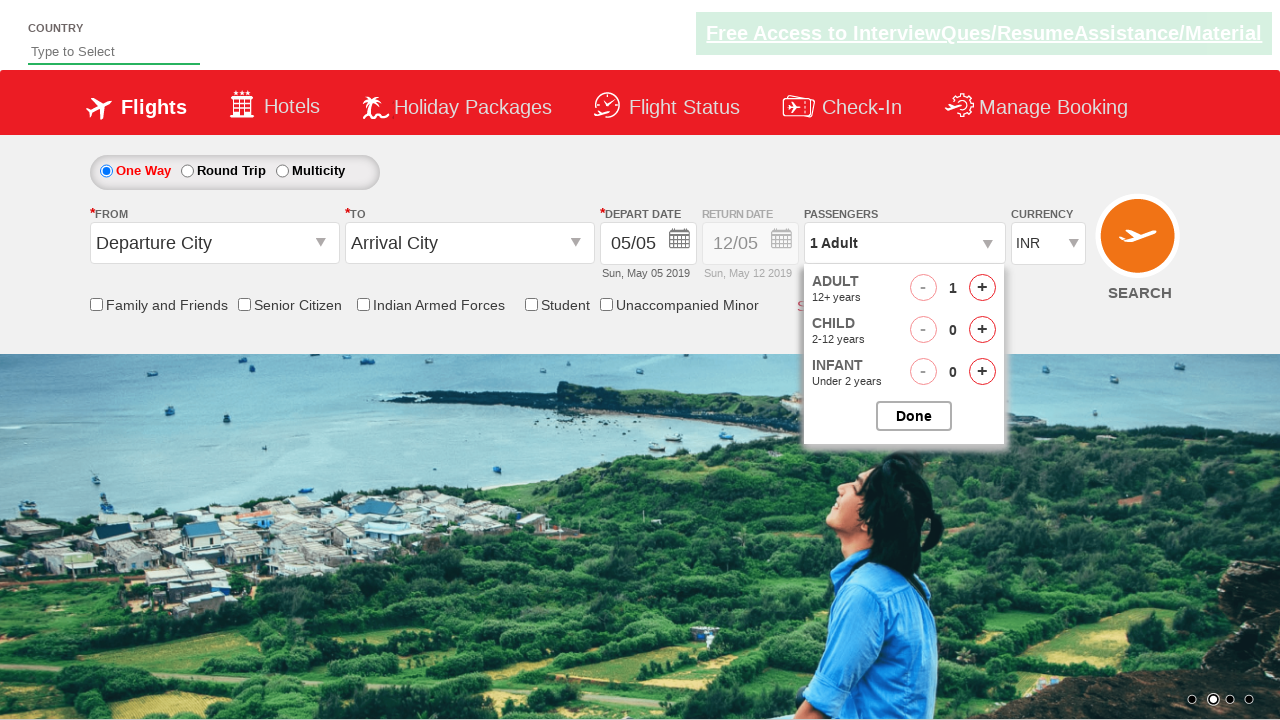

Clicked Adult increment button (iteration 1 of 4) at (982, 288) on #hrefIncAdt
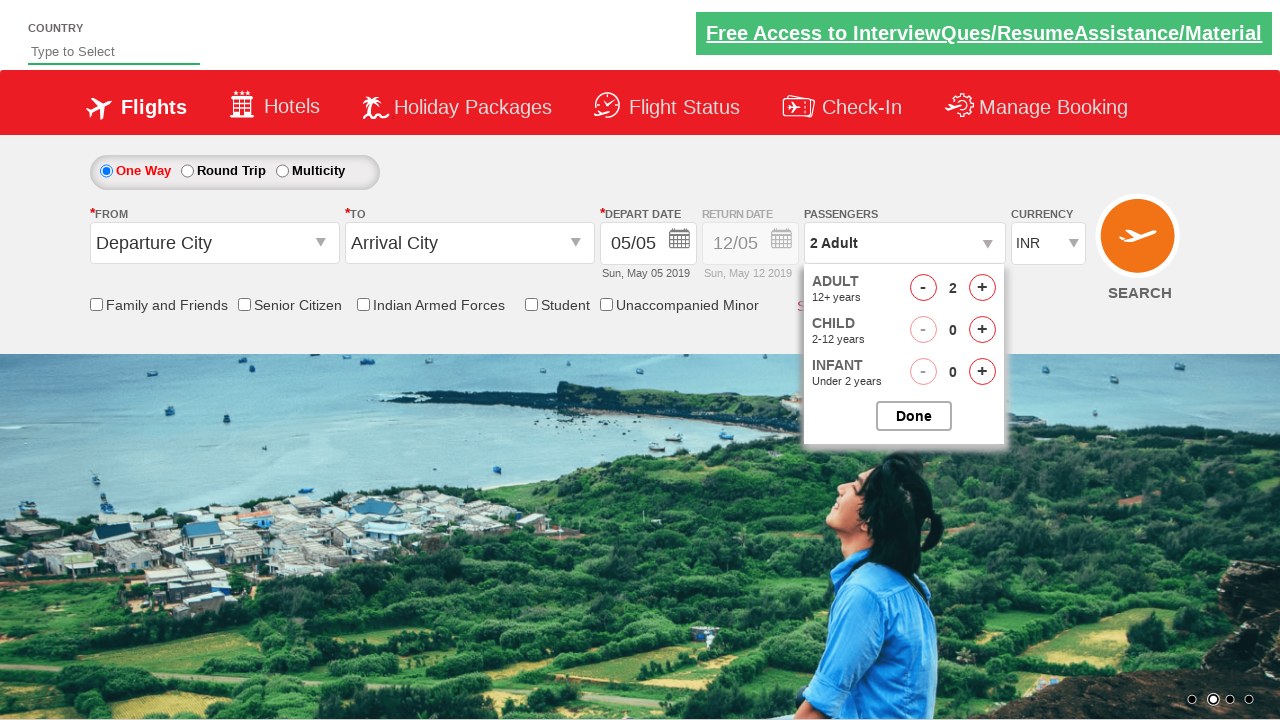

Clicked Adult increment button (iteration 2 of 4) at (982, 288) on #hrefIncAdt
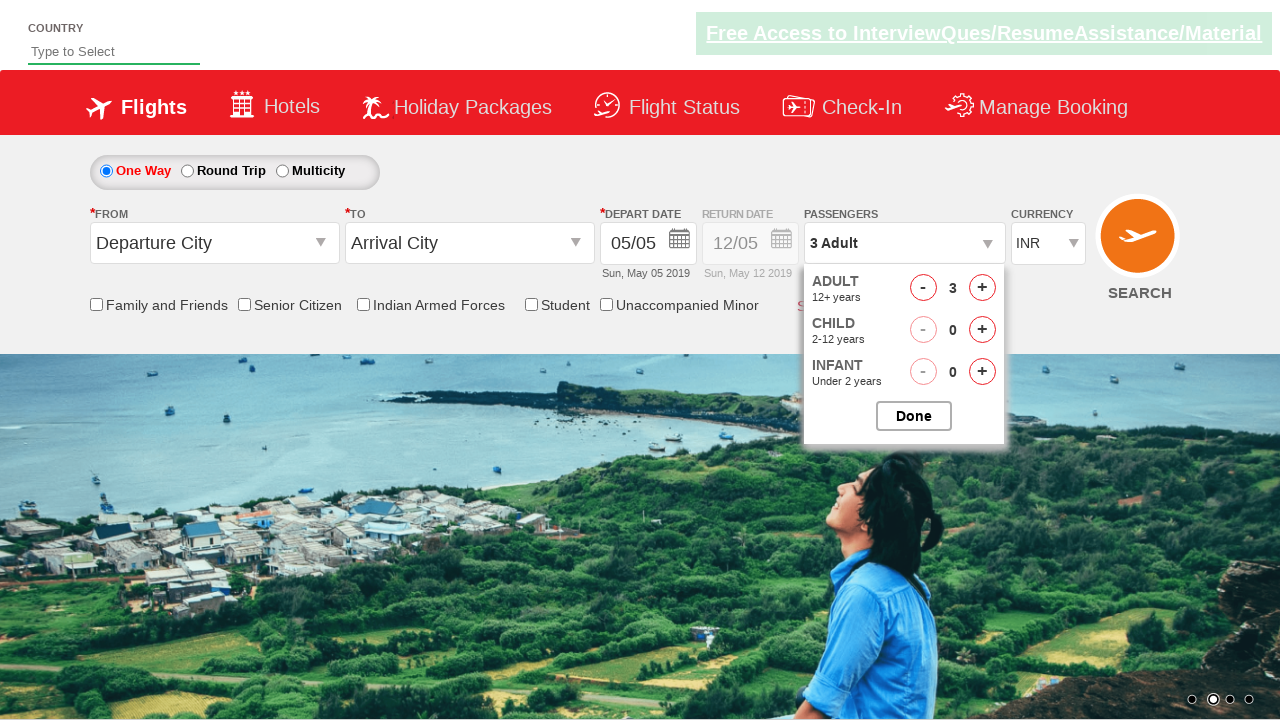

Clicked Adult increment button (iteration 3 of 4) at (982, 288) on #hrefIncAdt
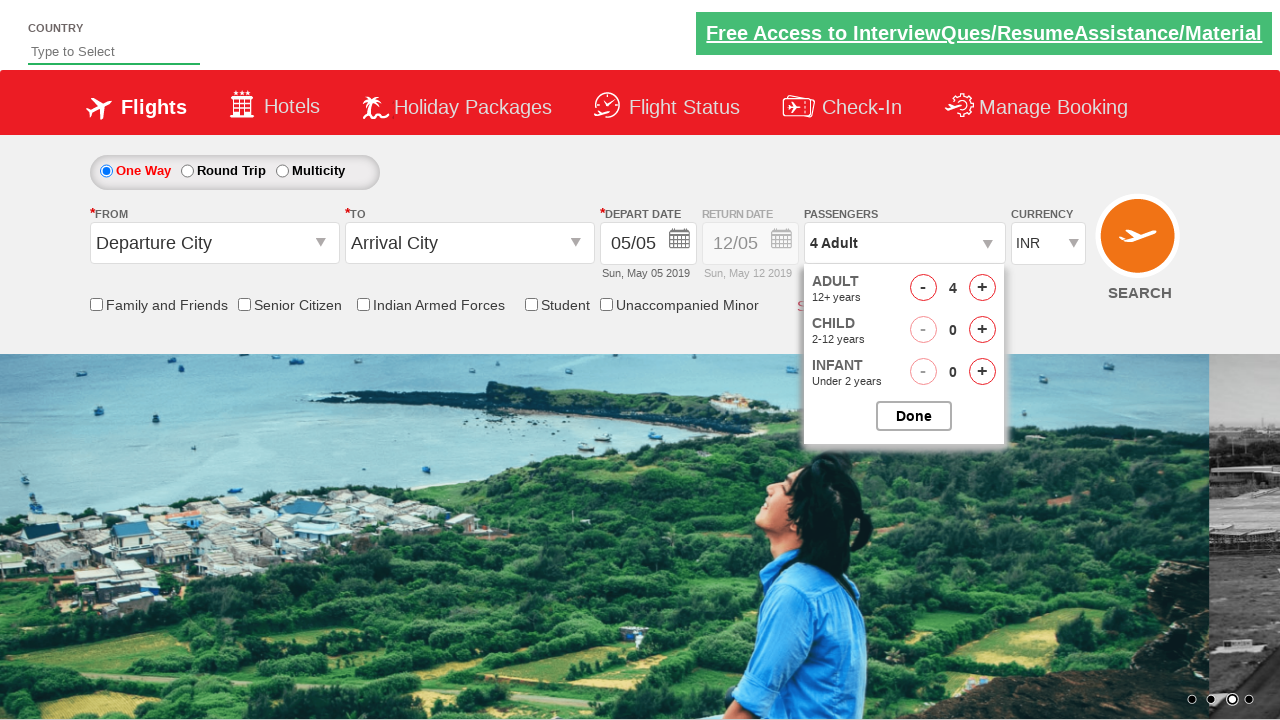

Clicked Adult increment button (iteration 4 of 4) at (982, 288) on #hrefIncAdt
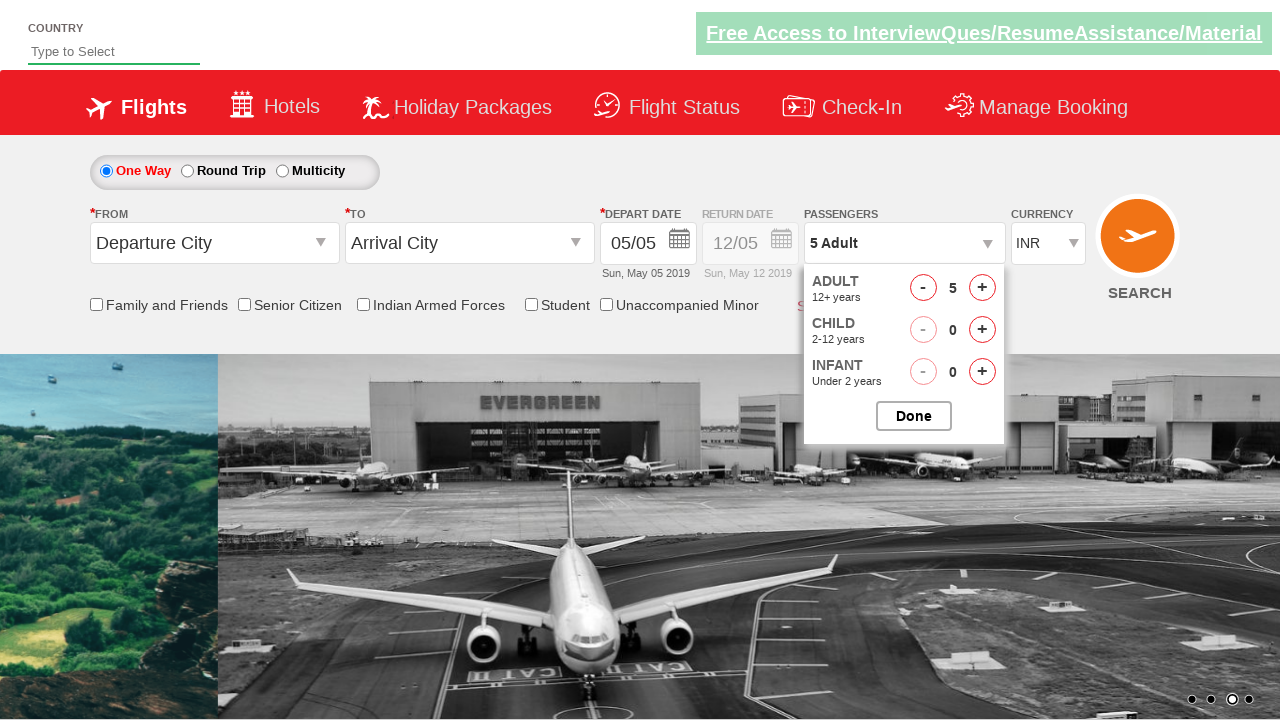

Waited 800ms after incrementing adult count
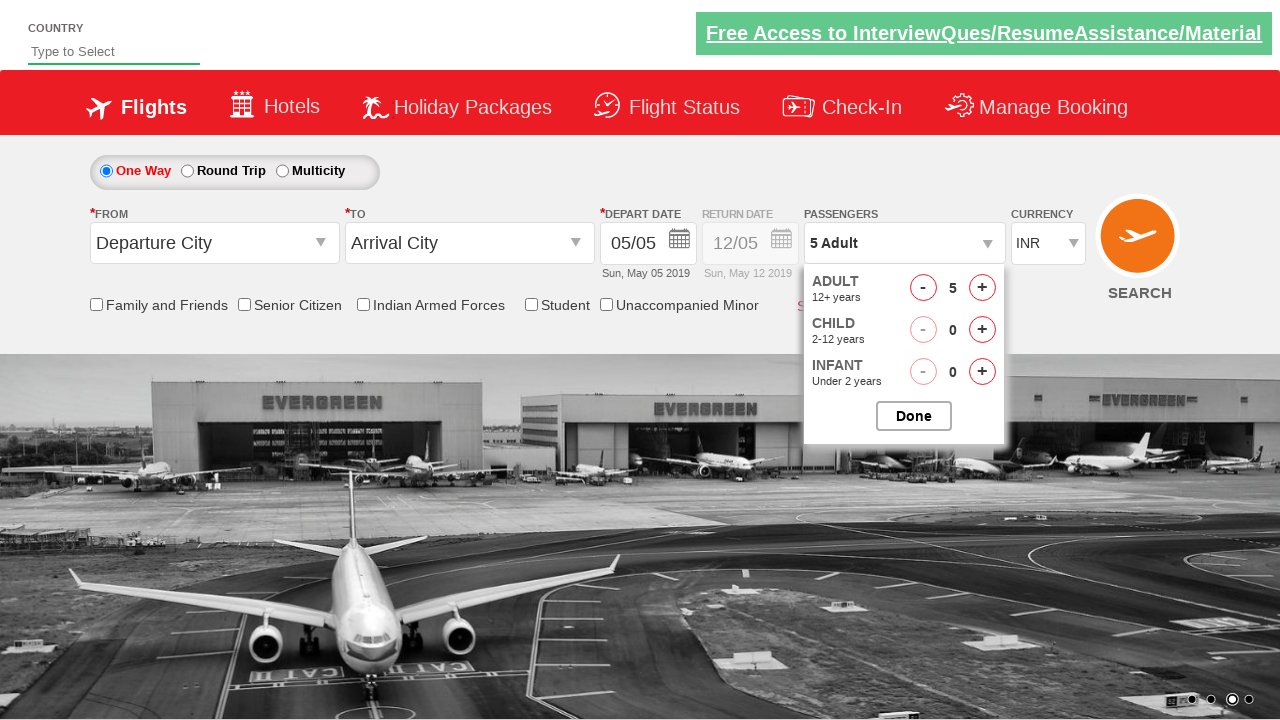

Clicked Child increment button once at (982, 330) on #hrefIncChd
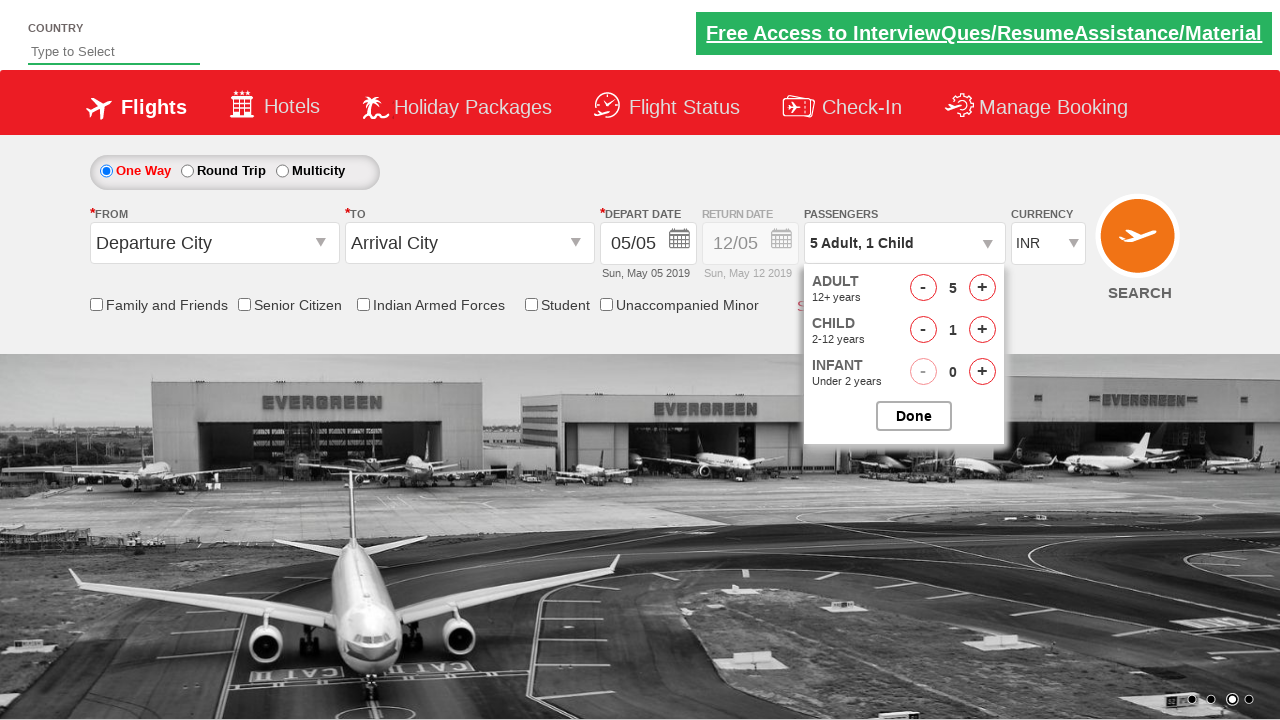

Waited 800ms after incrementing child count
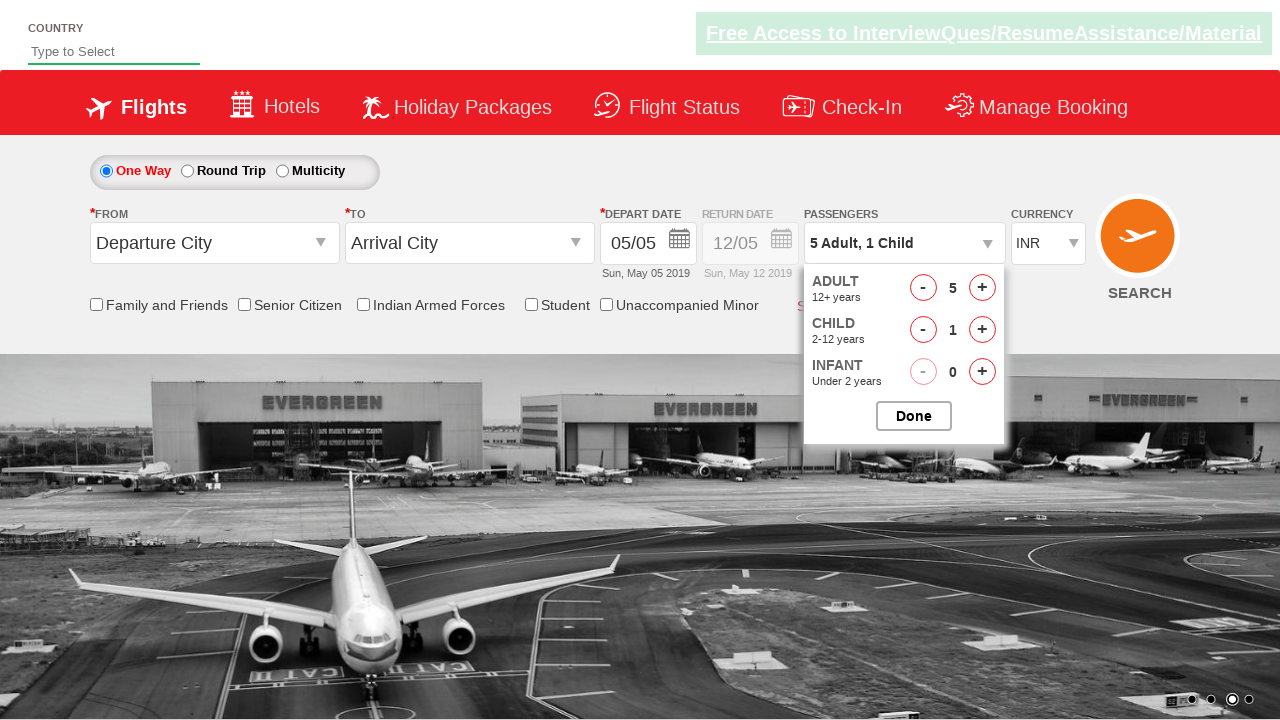

Clicked to close the passenger selection dropdown at (914, 416) on #btnclosepaxoption
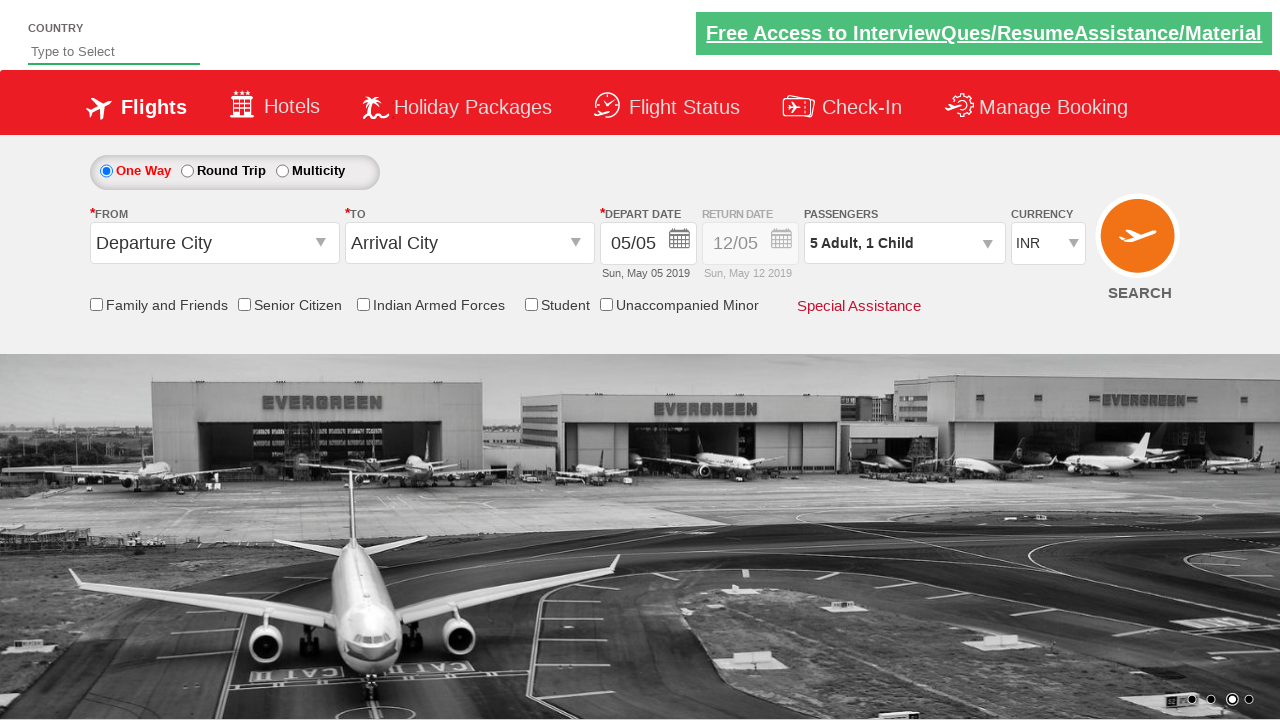

Verified dropdown displays '5 Adult, 1 Child'
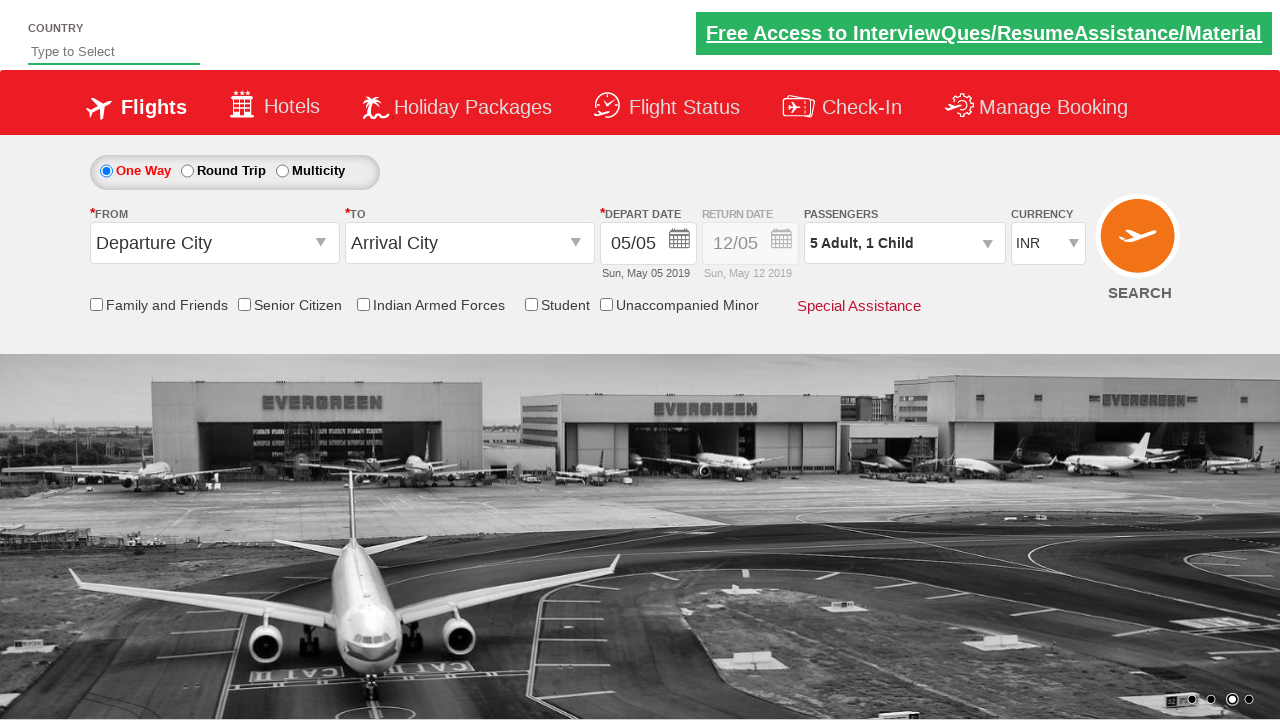

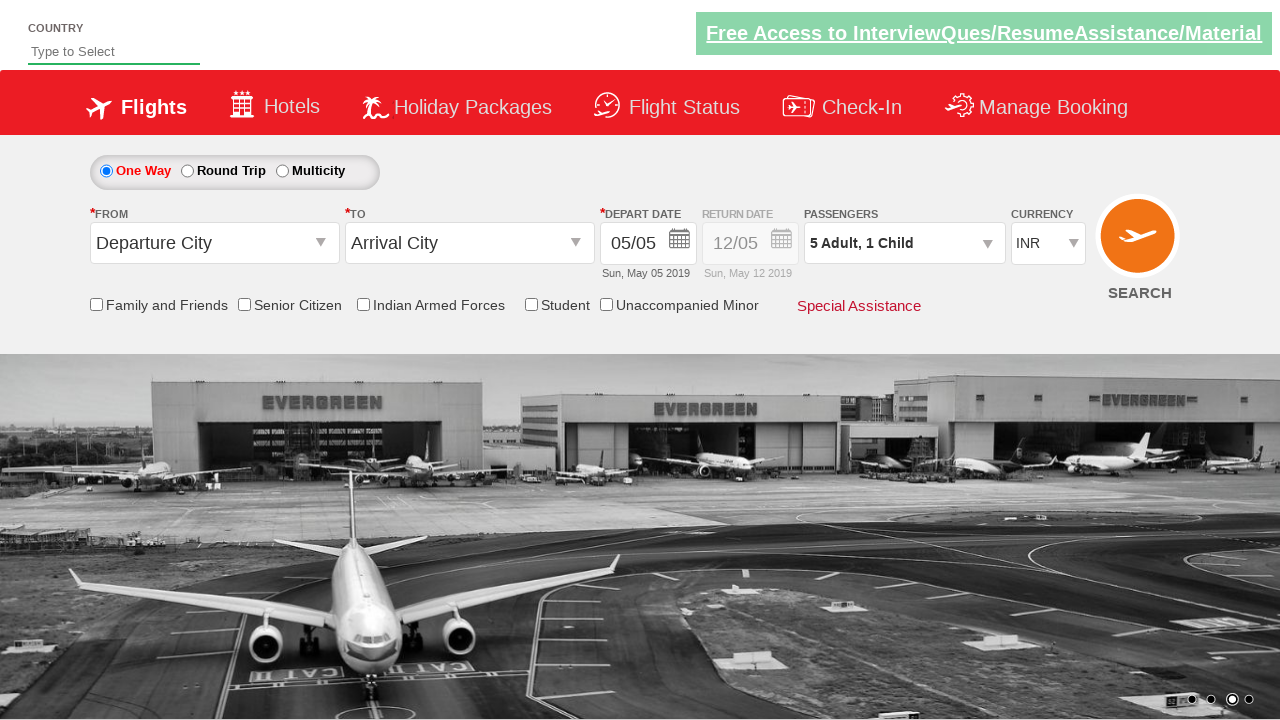